Tests the default state of radio buttons and submit button attributes on a math page, verifying that the "people" radio is selected by default, "robots" radio is not selected, and the submit button becomes disabled after a timeout.

Starting URL: http://suninjuly.github.io/math.html

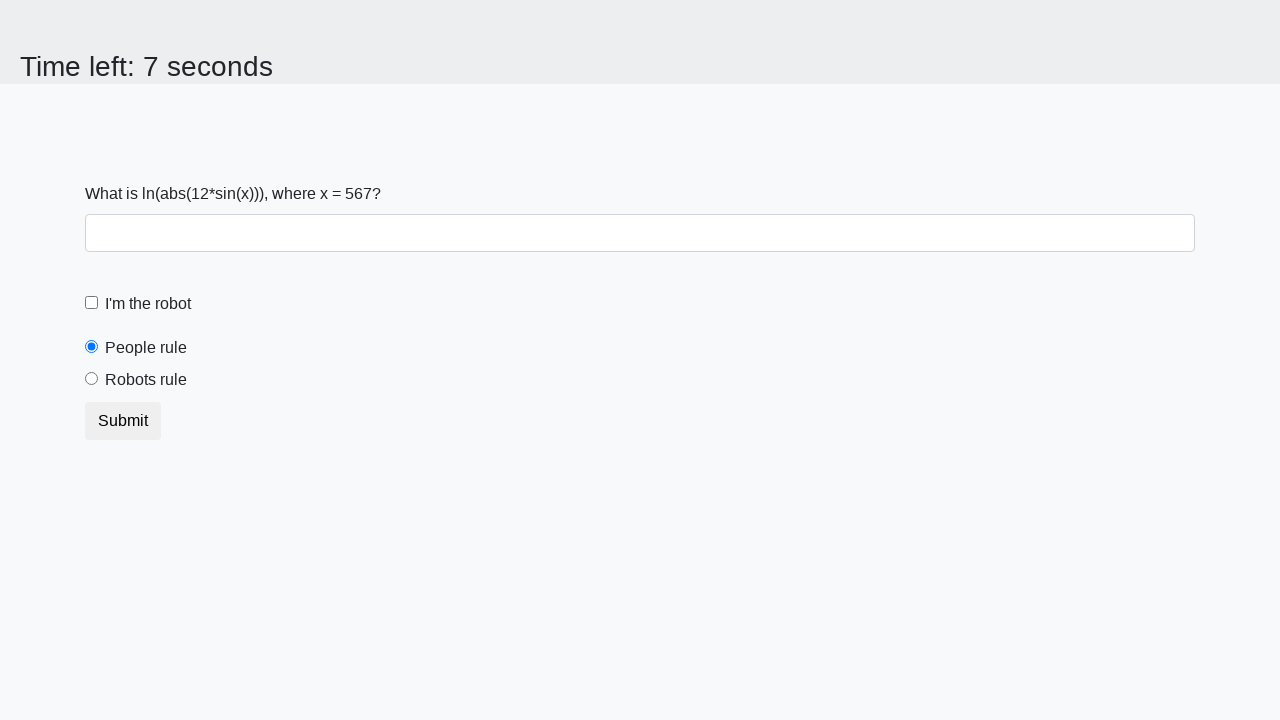

Retrieved 'people' radio button checked attribute
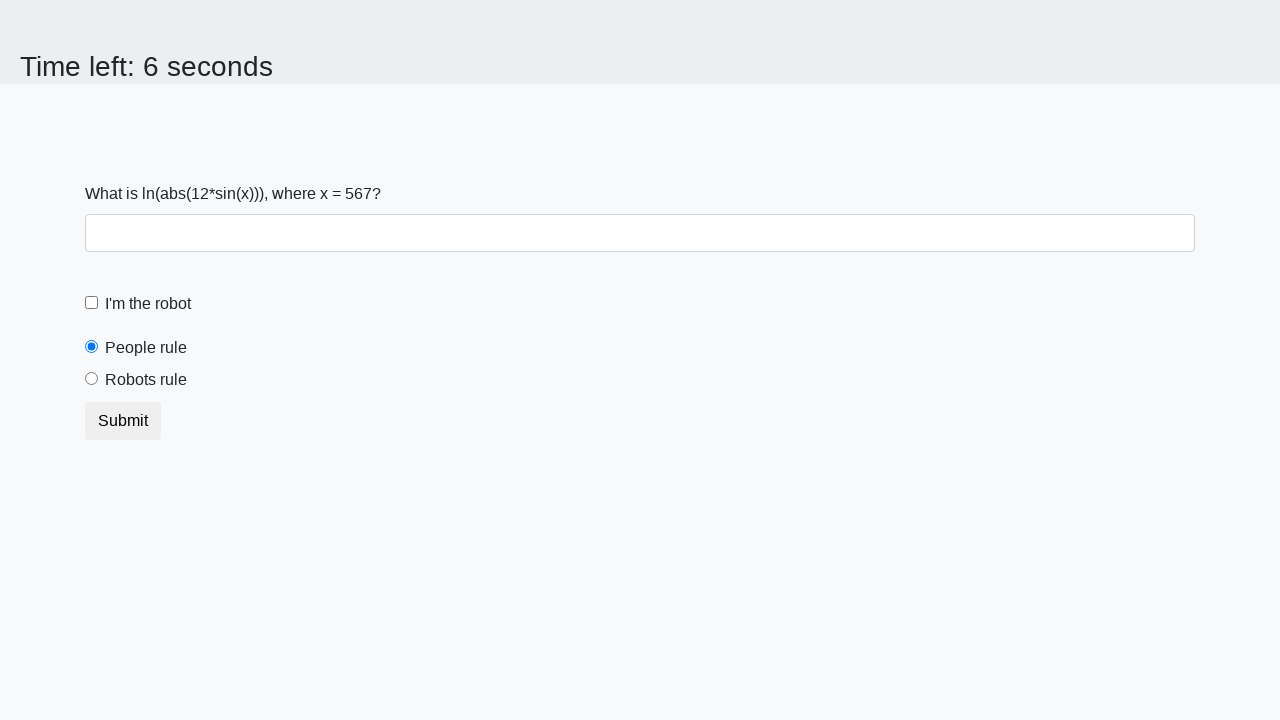

Verified 'people' radio button is selected by default
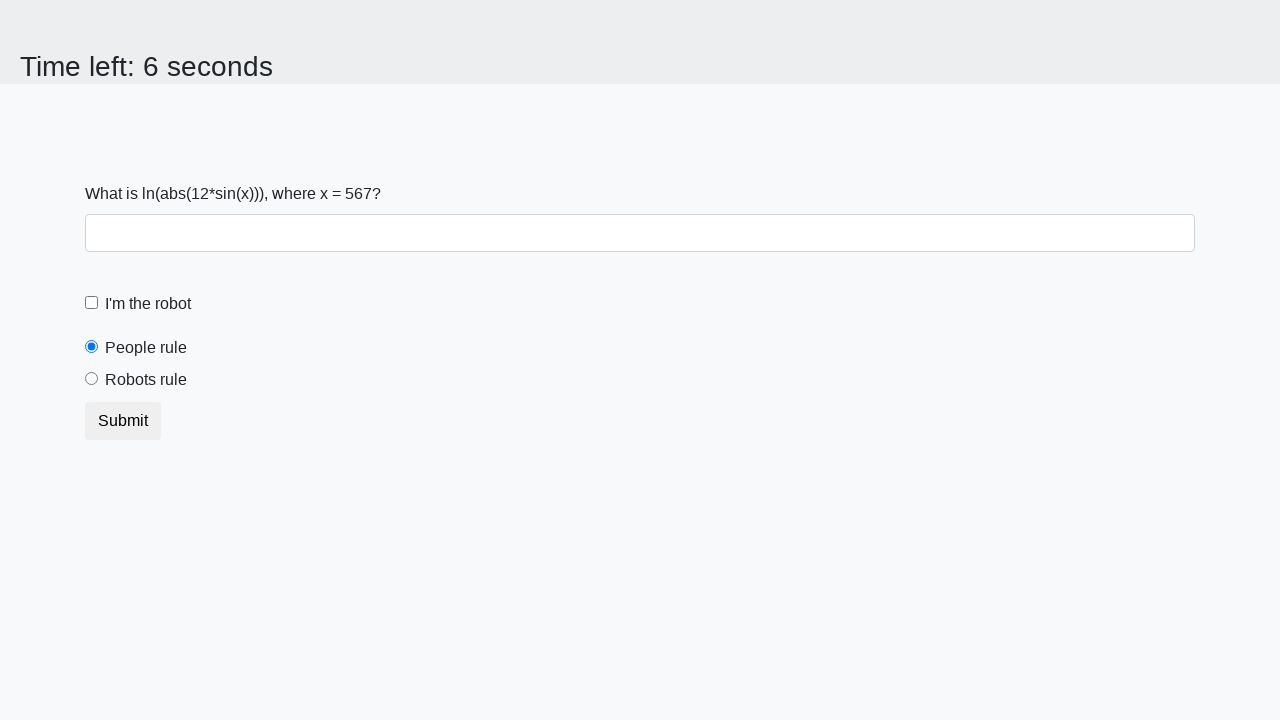

Retrieved 'robots' radio button checked attribute
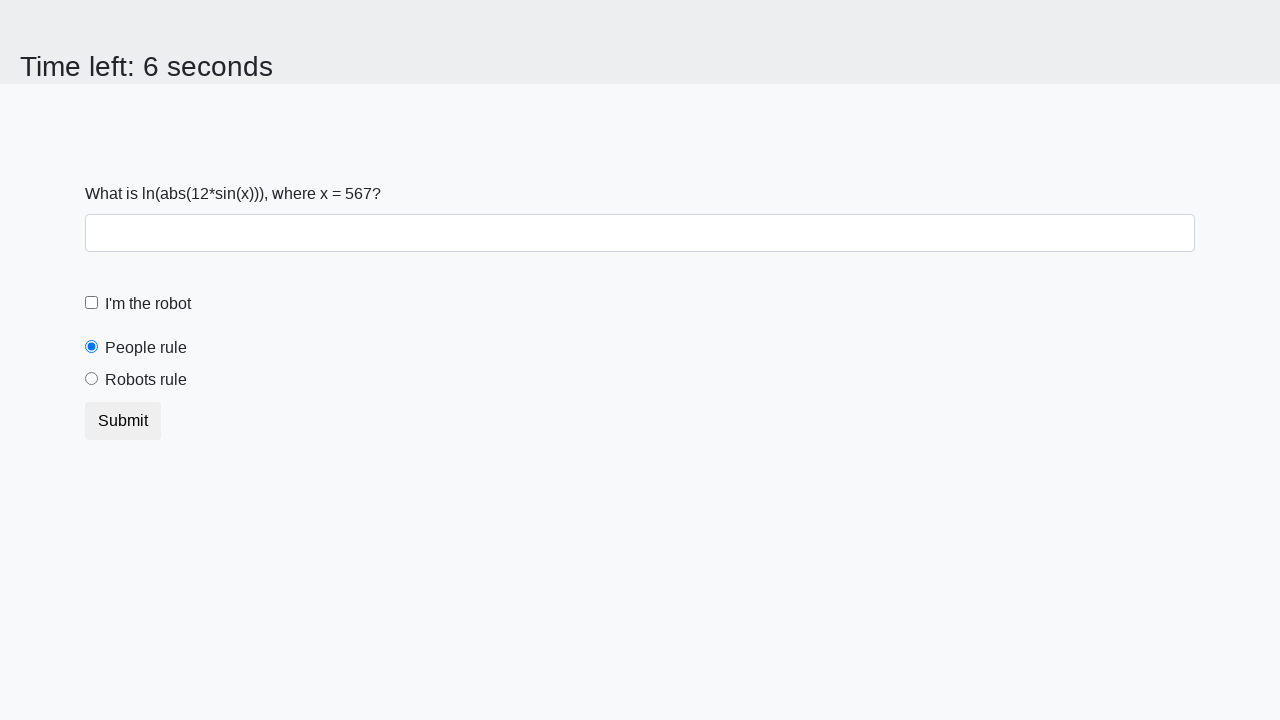

Verified 'robots' radio button is not selected by default
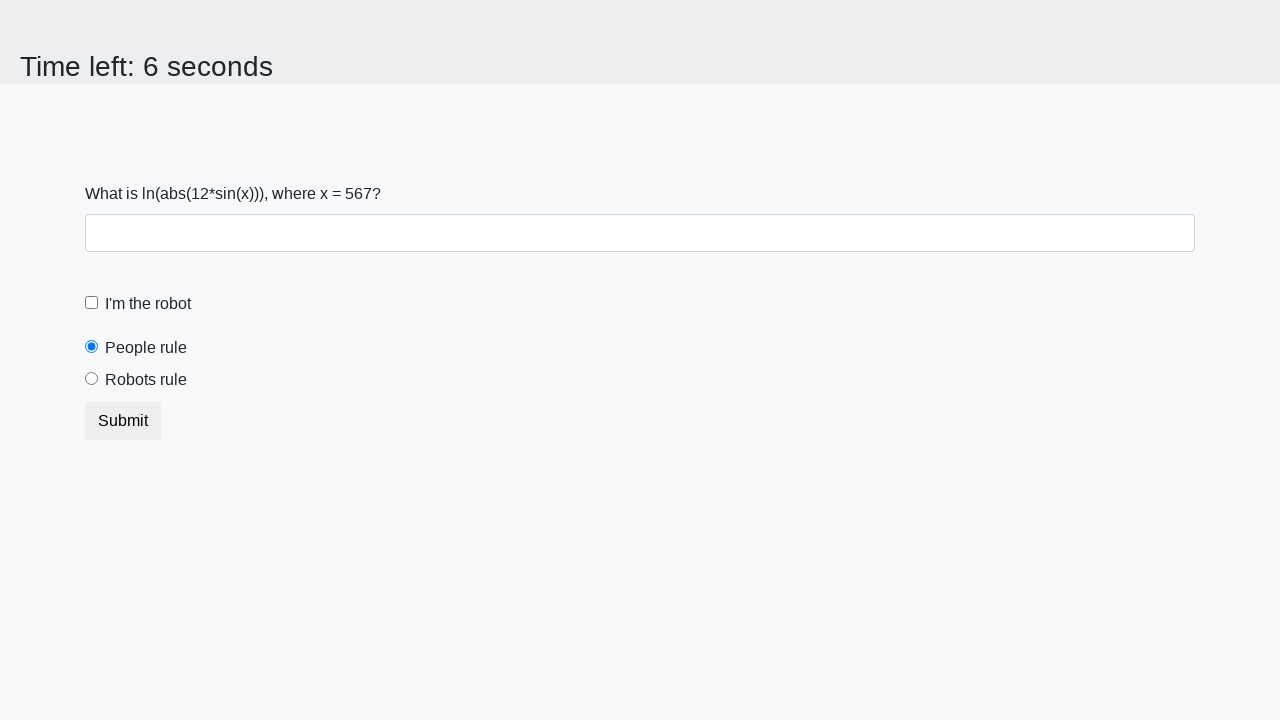

Retrieved submit button disabled attribute
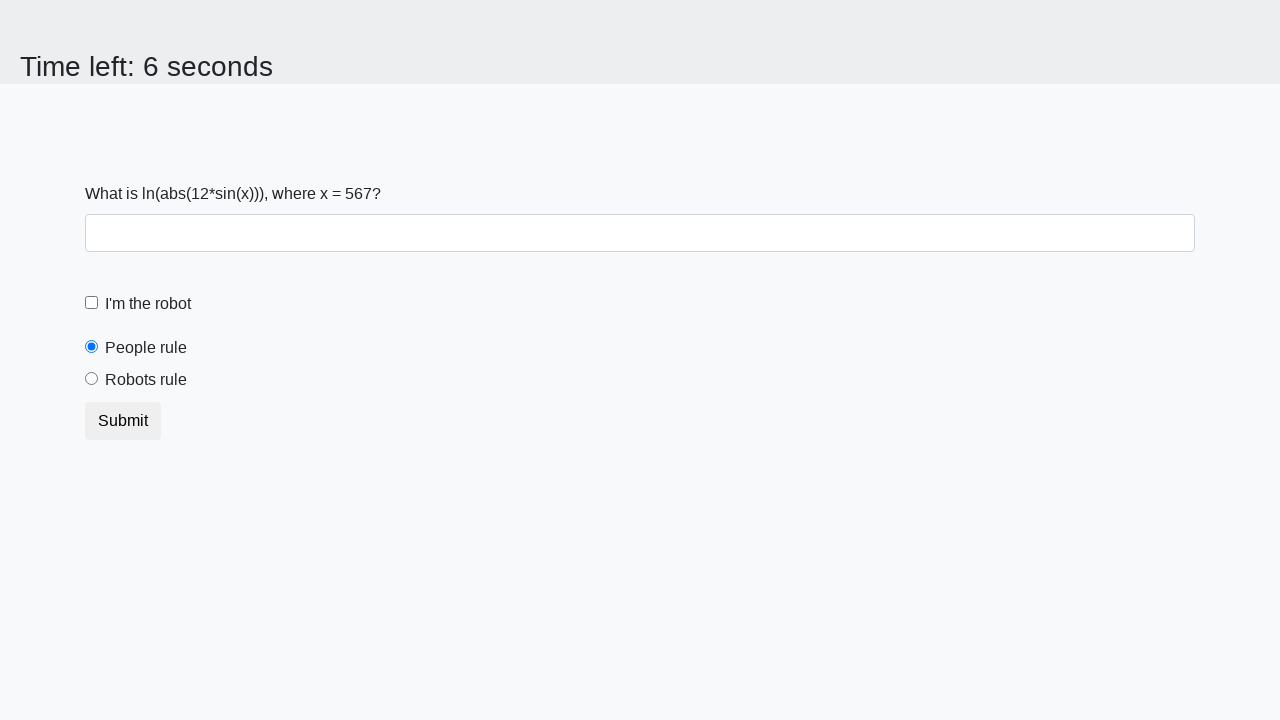

Verified submit button is not disabled initially
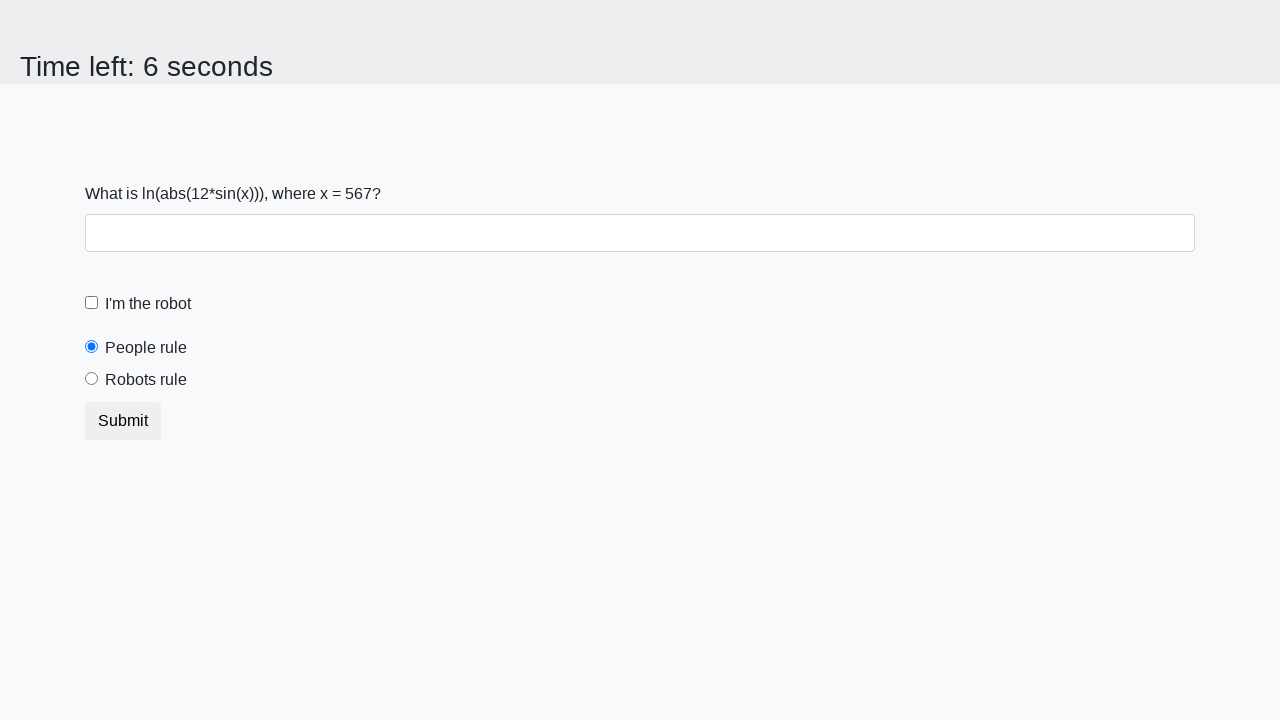

Waited 10 seconds for timeout
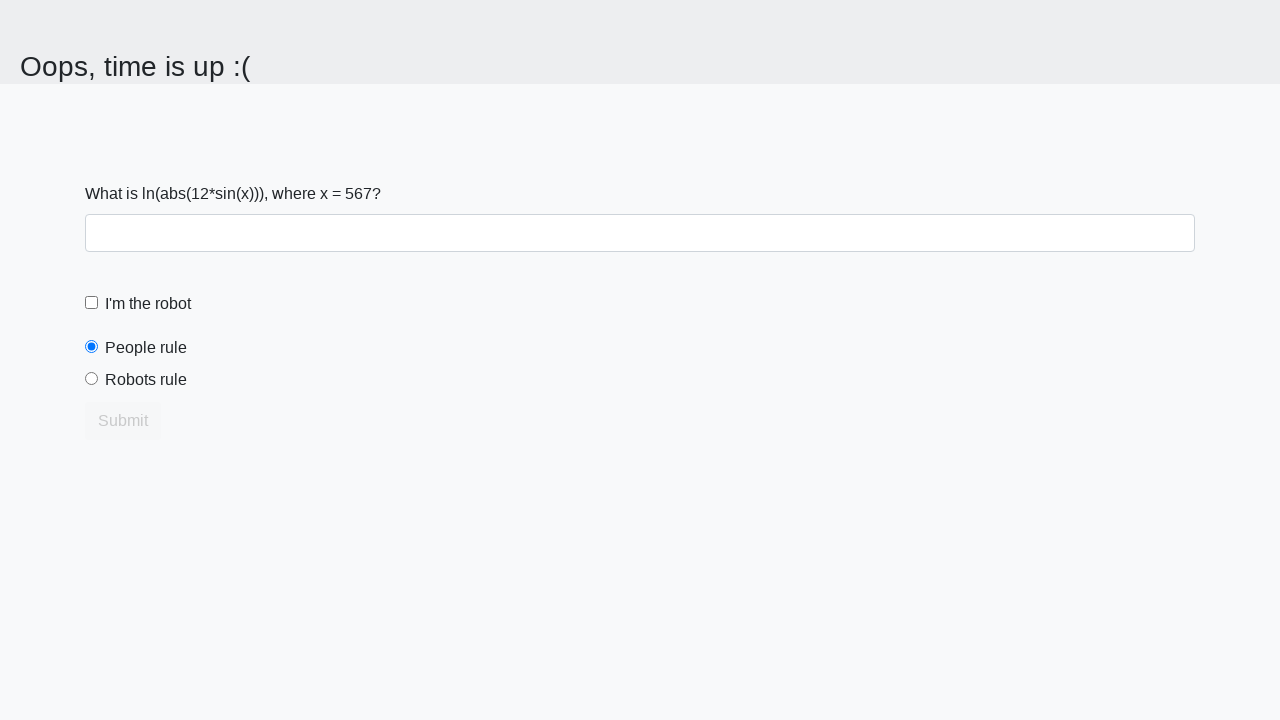

Retrieved submit button disabled attribute after timeout
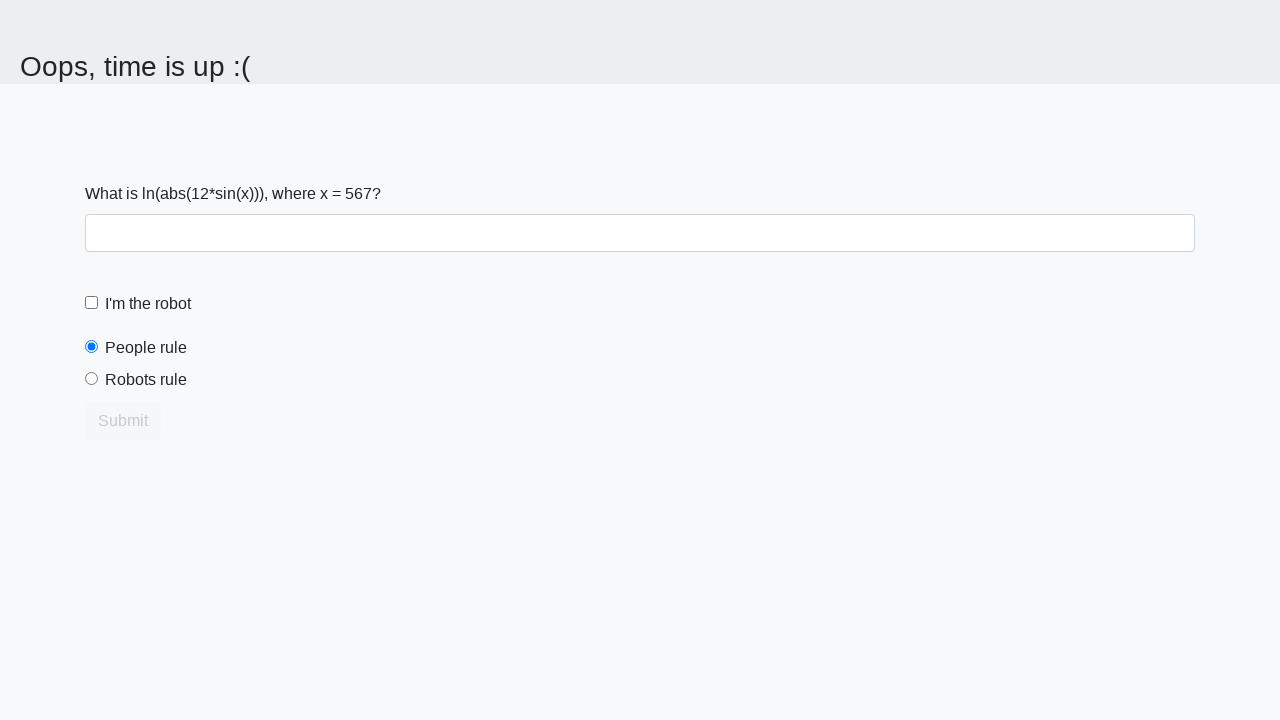

Verified submit button is disabled after timeout
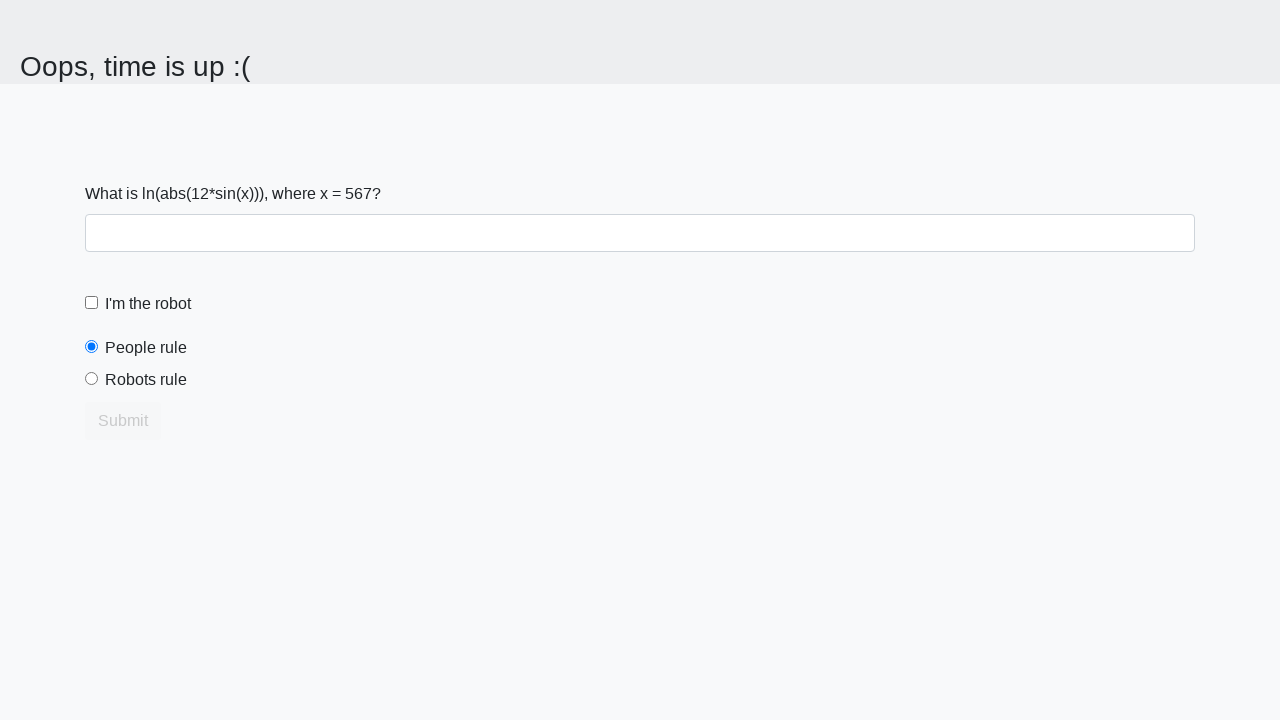

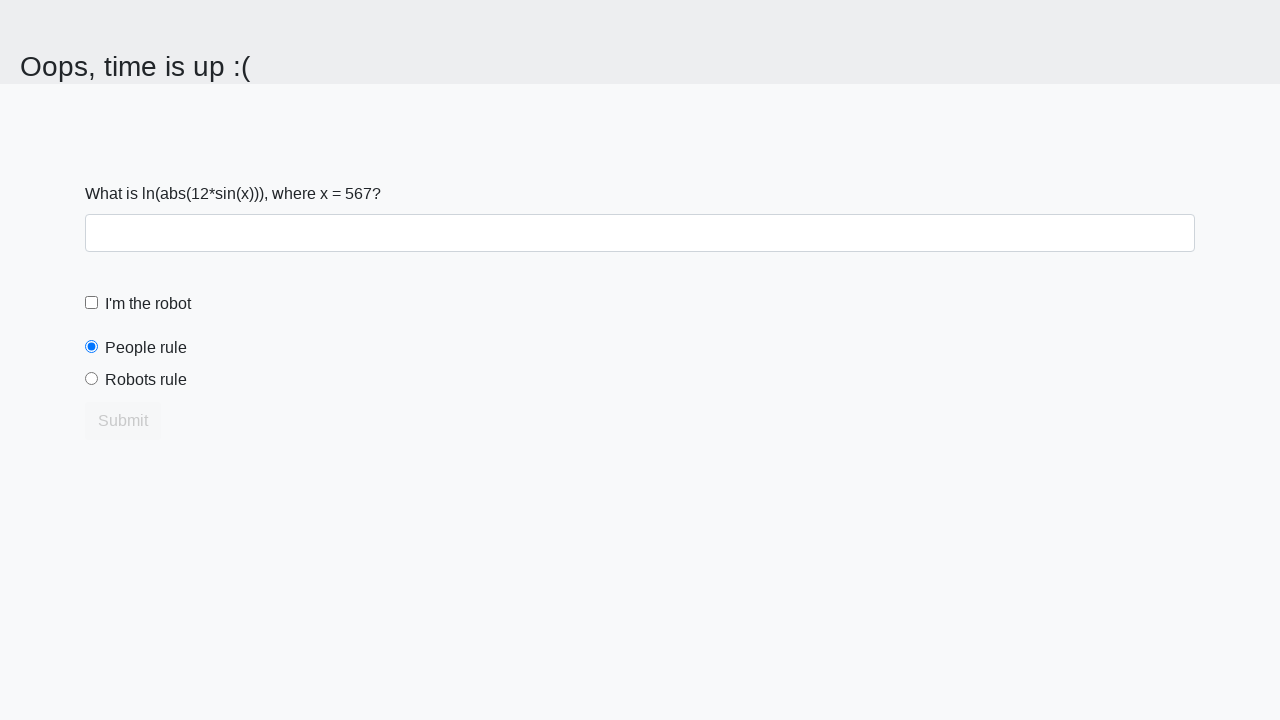